Tests mouse hover functionality by hovering over "Automation Tools" menu and counting the dropdown menu items

Starting URL: http://seleniumpractise.blogspot.com/2016/08/how-to-perform-mouse-hover-in-selenium.html

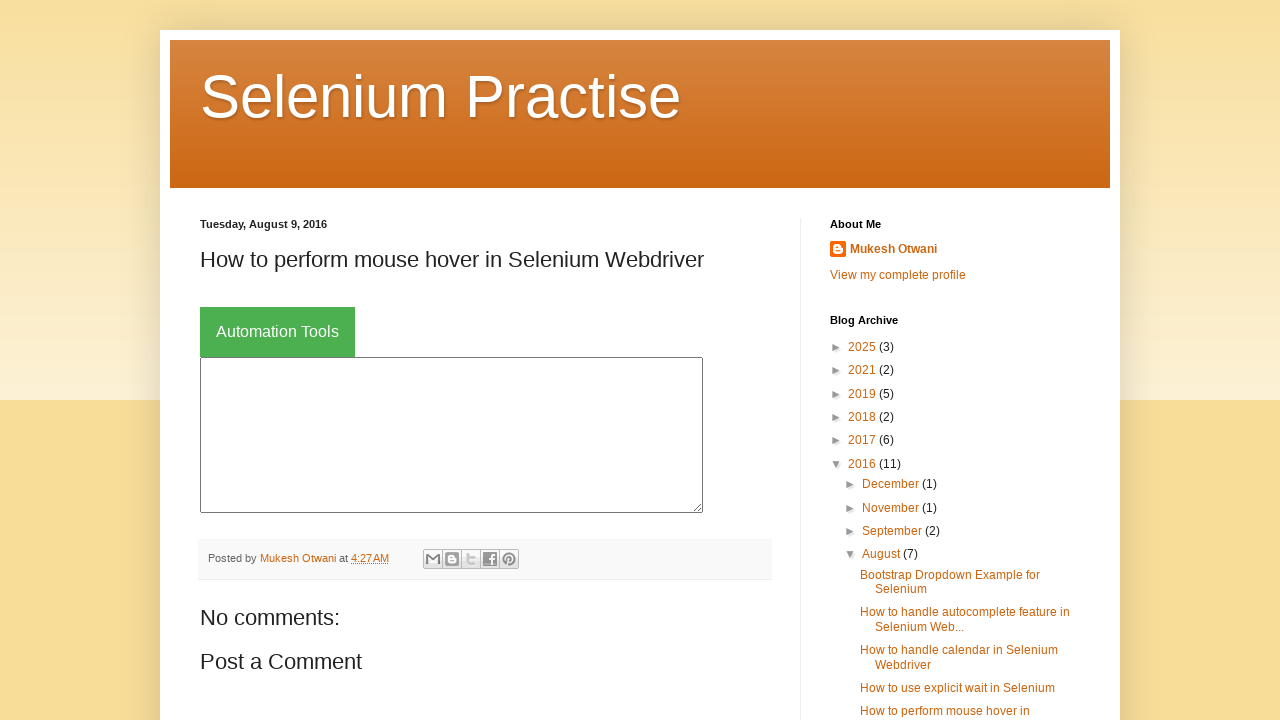

Located 'Automation Tools' menu element
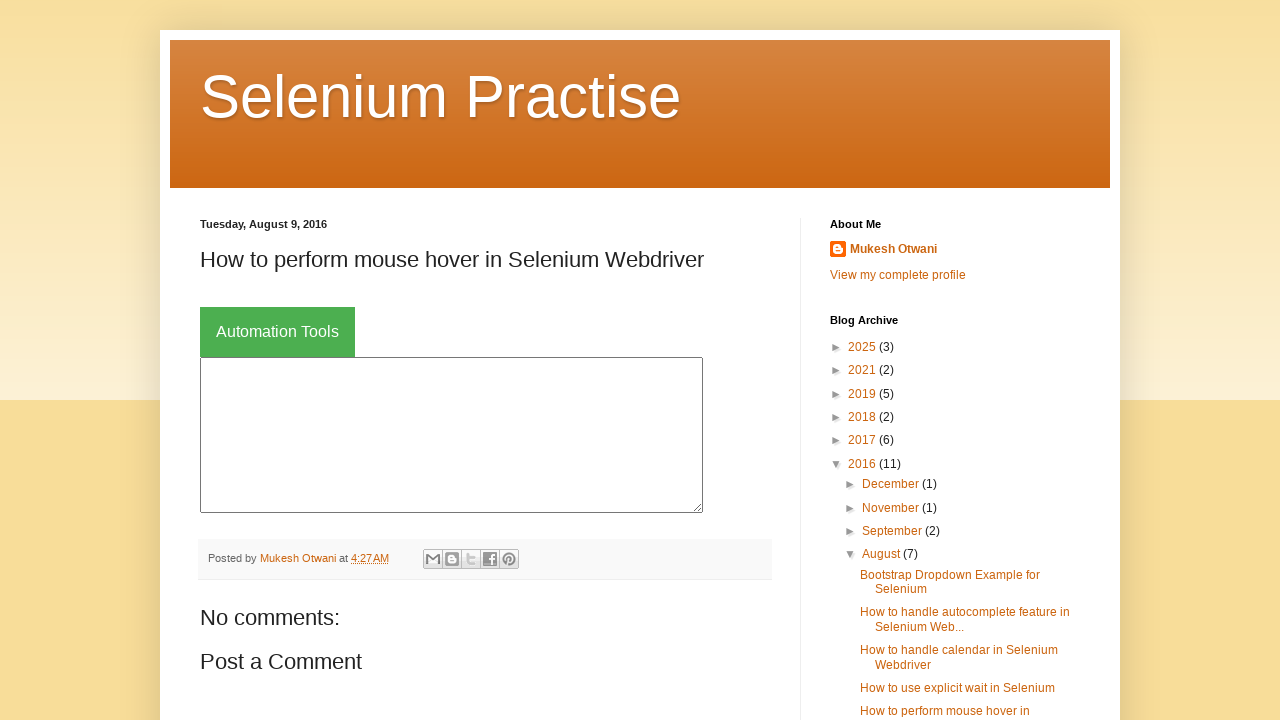

Hovered over 'Automation Tools' menu to reveal dropdown at (278, 332) on text='Automation Tools'
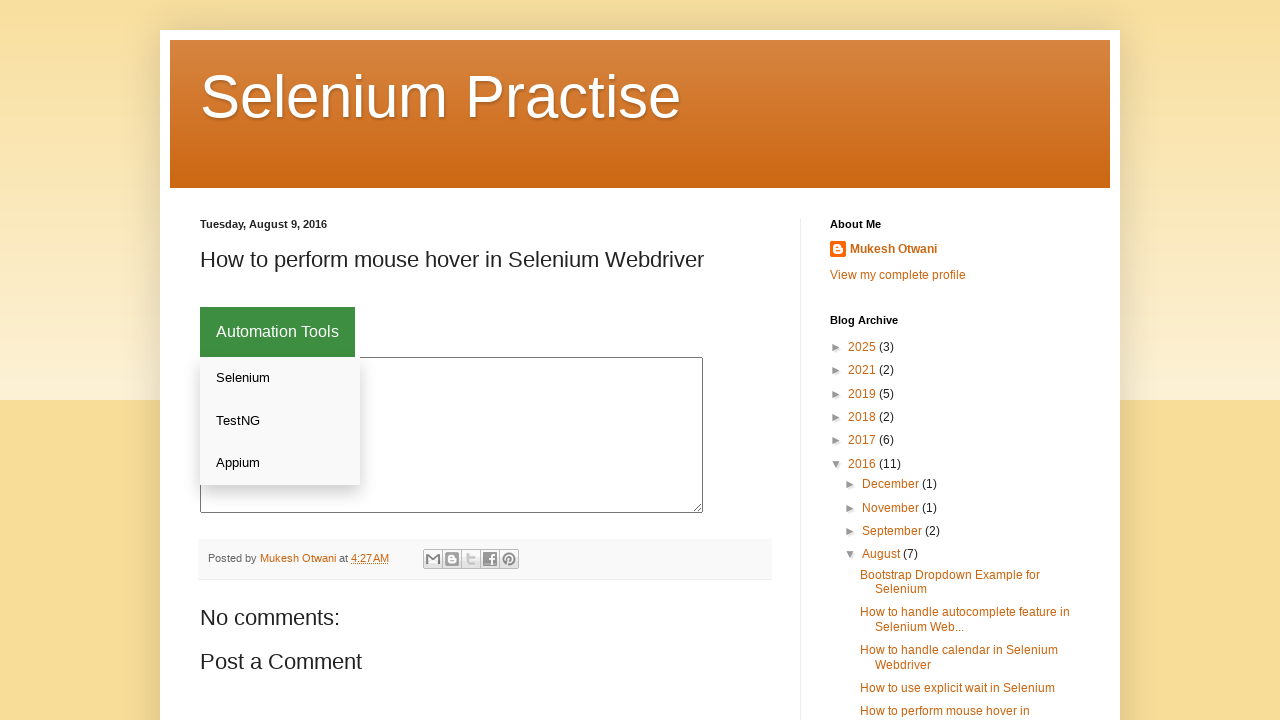

Dropdown menu became visible with menu items
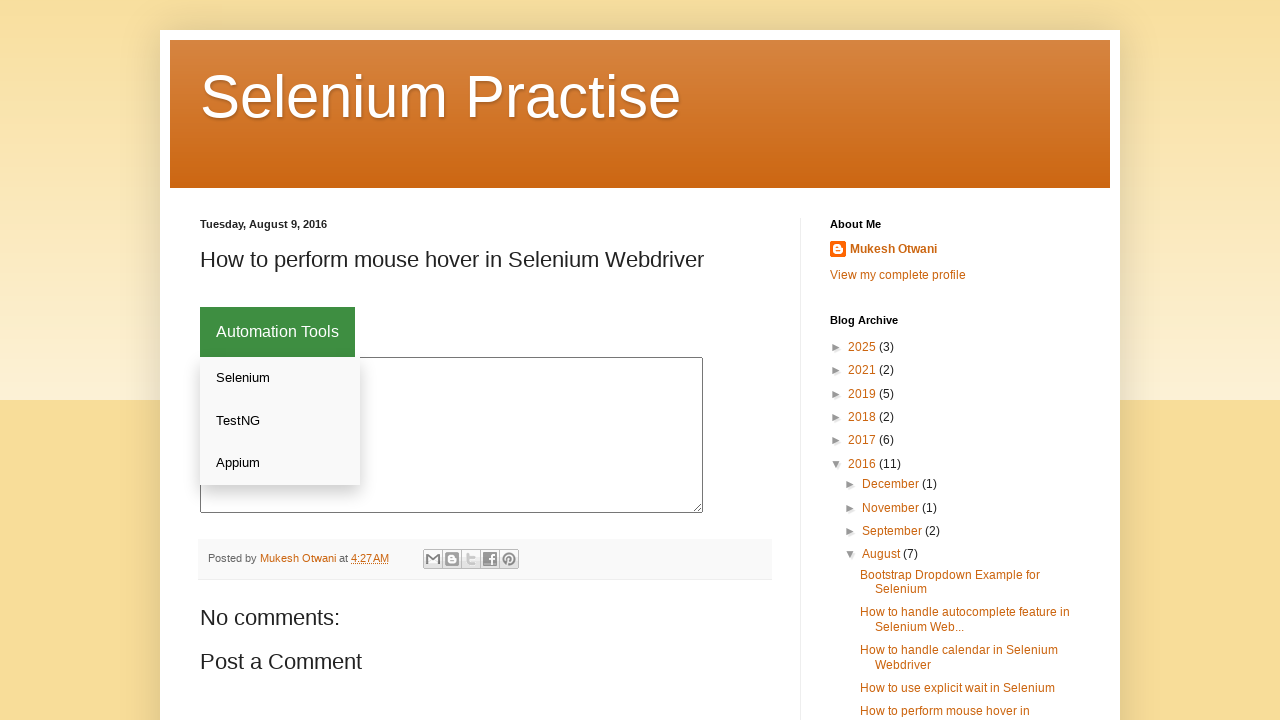

Located all dropdown menu item links
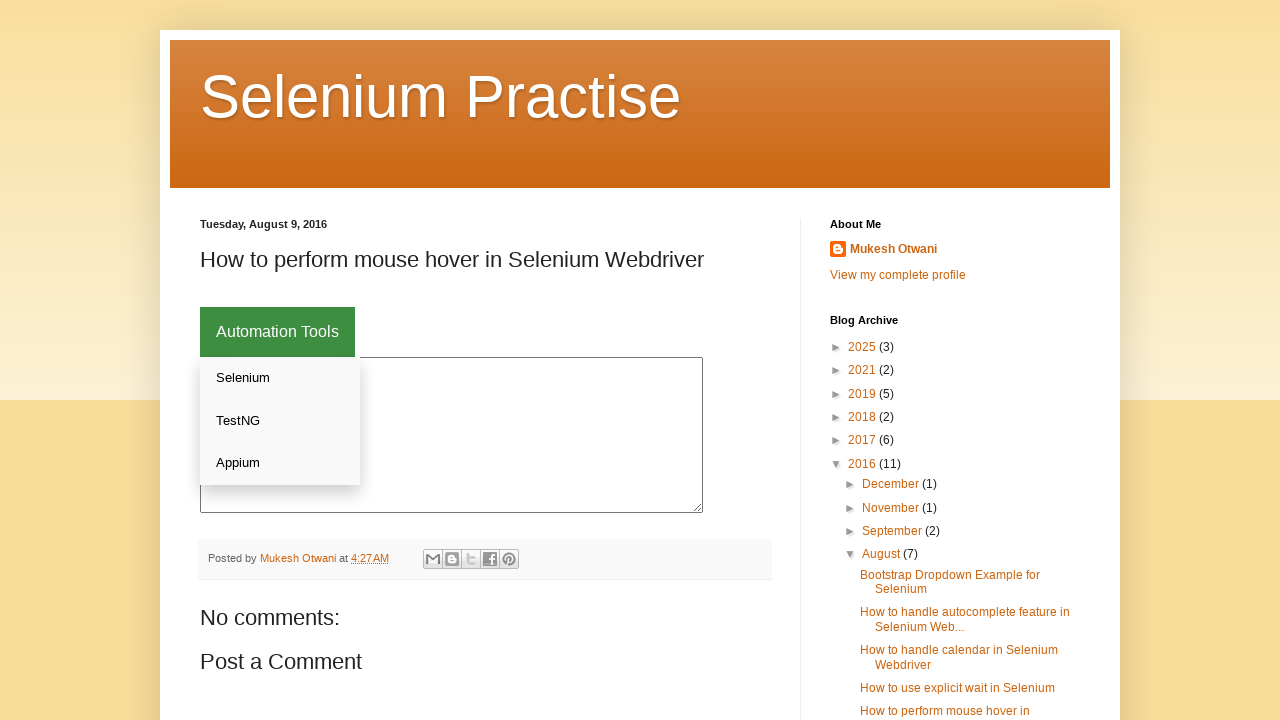

Counted dropdown items: 3 items found
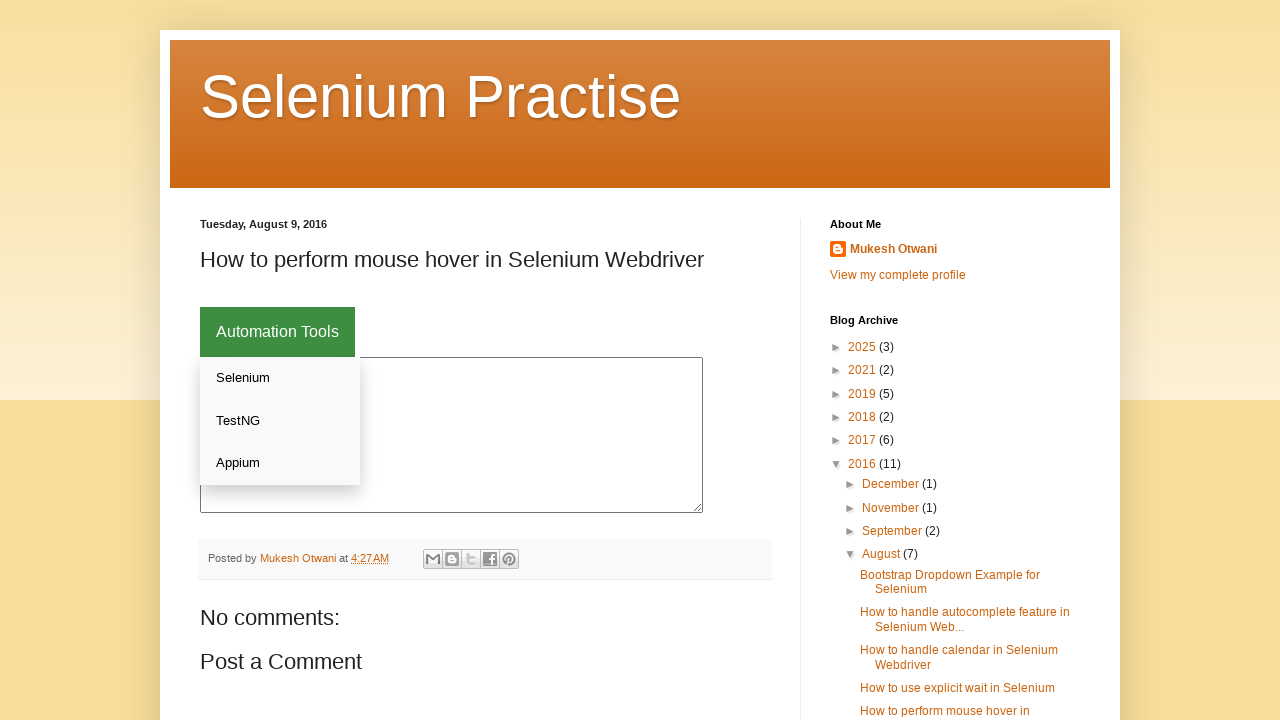

Printed dropdown item count: 3
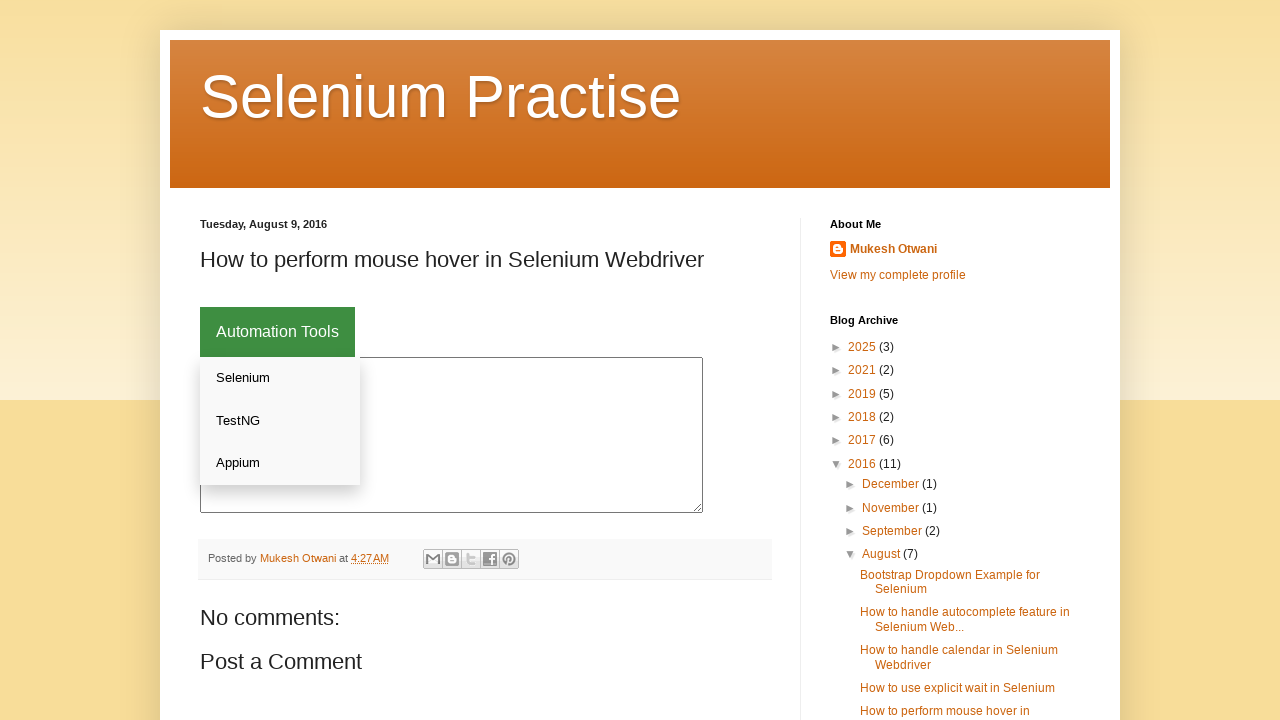

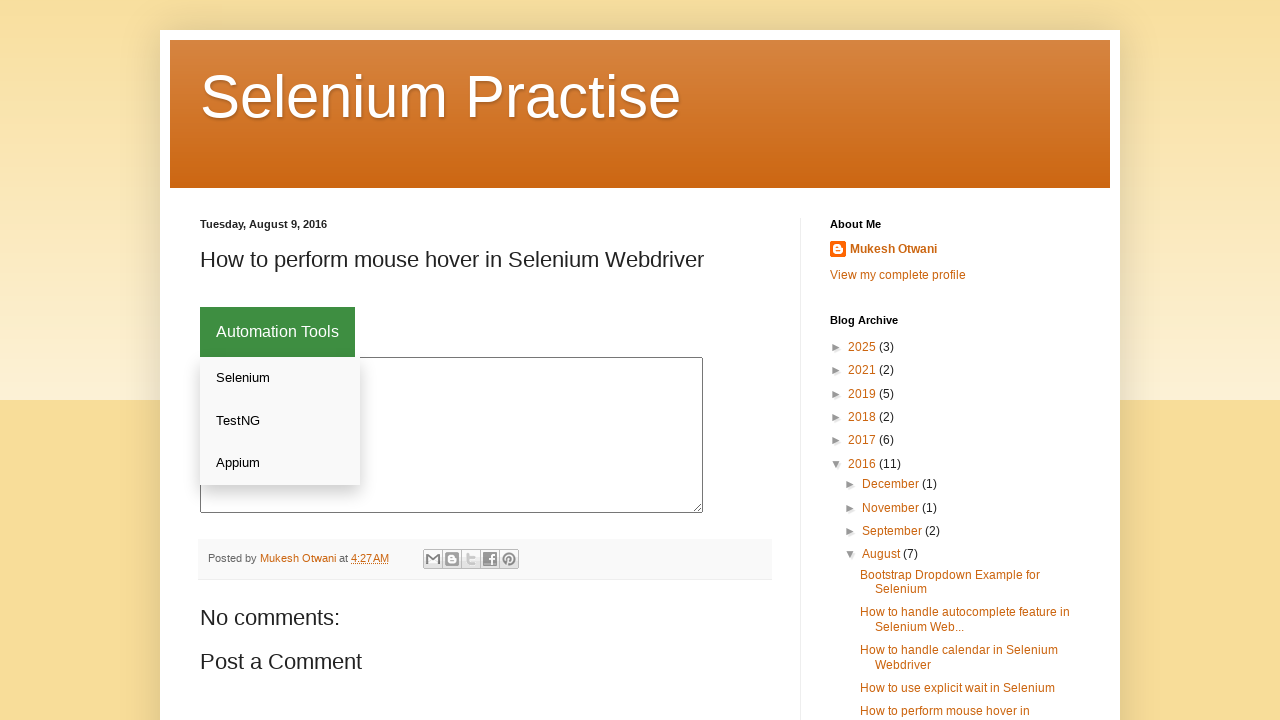